Fills out a student registration practice form with first name, last name, selects gender, and enters mobile number using the third data set

Starting URL: https://demoqa.com/automation-practice-form

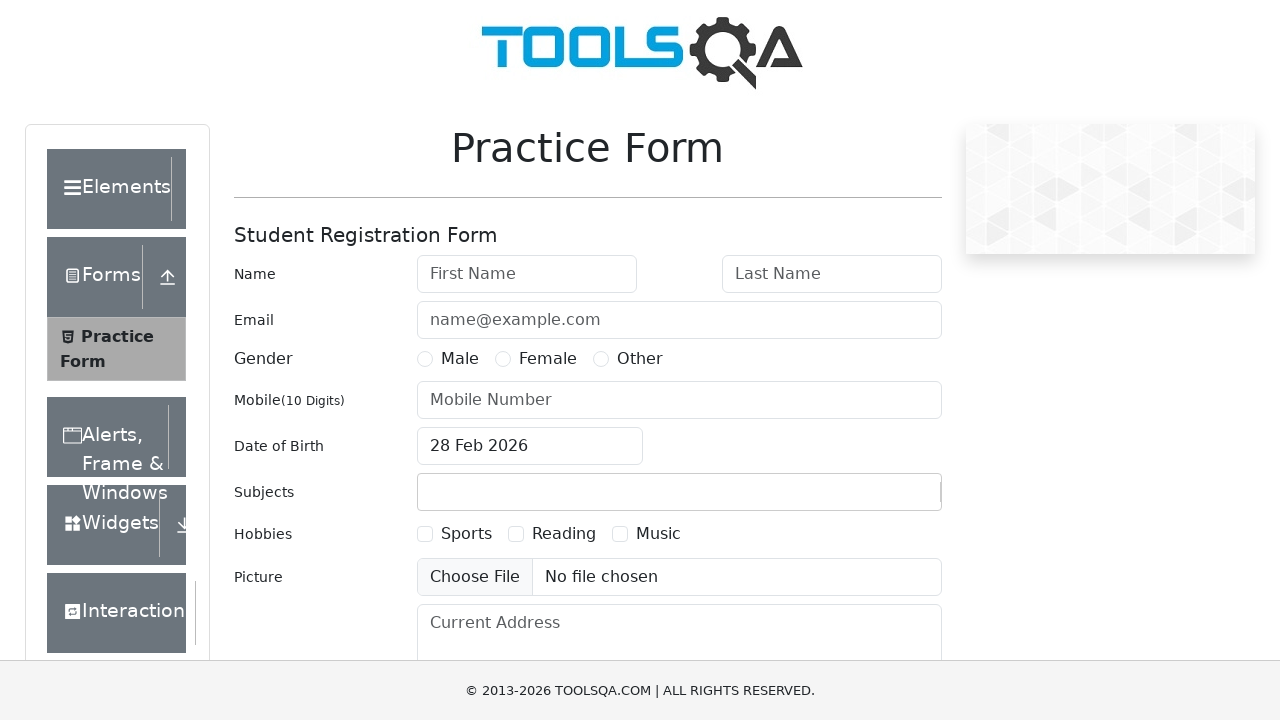

Filled first name field with 'FirstName' on #firstName
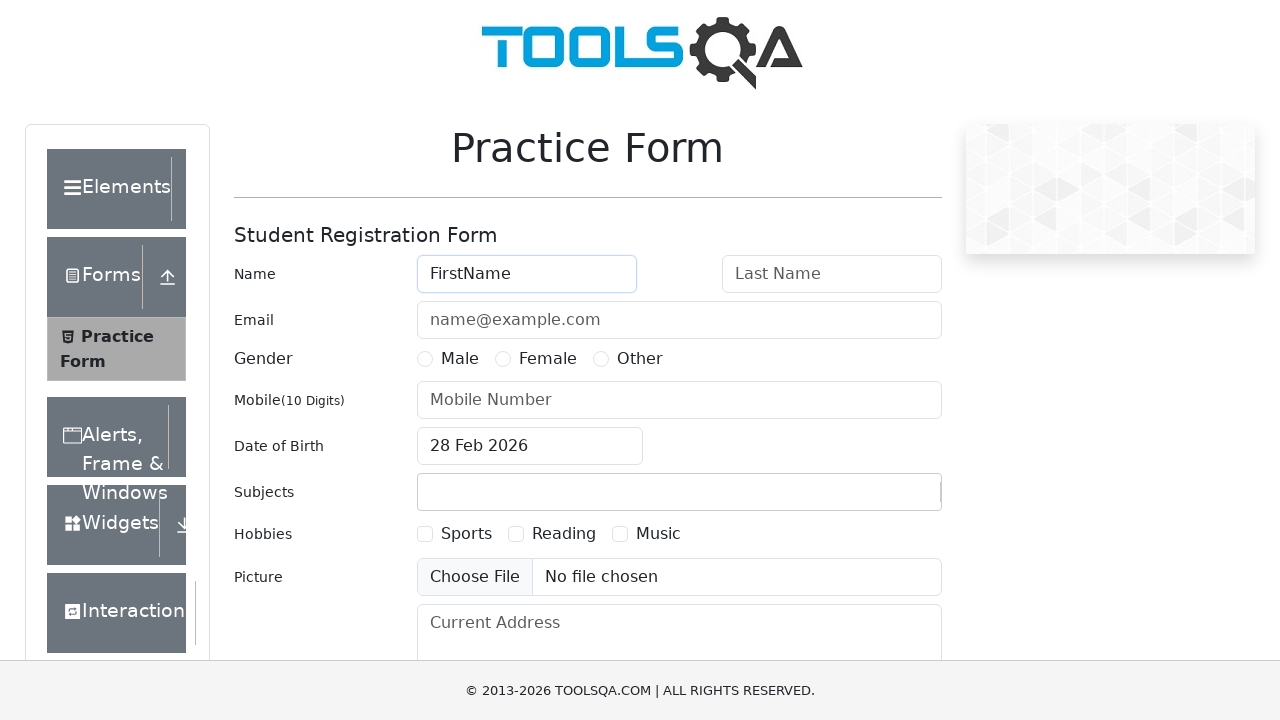

Filled last name field with 'LastName' on #lastName
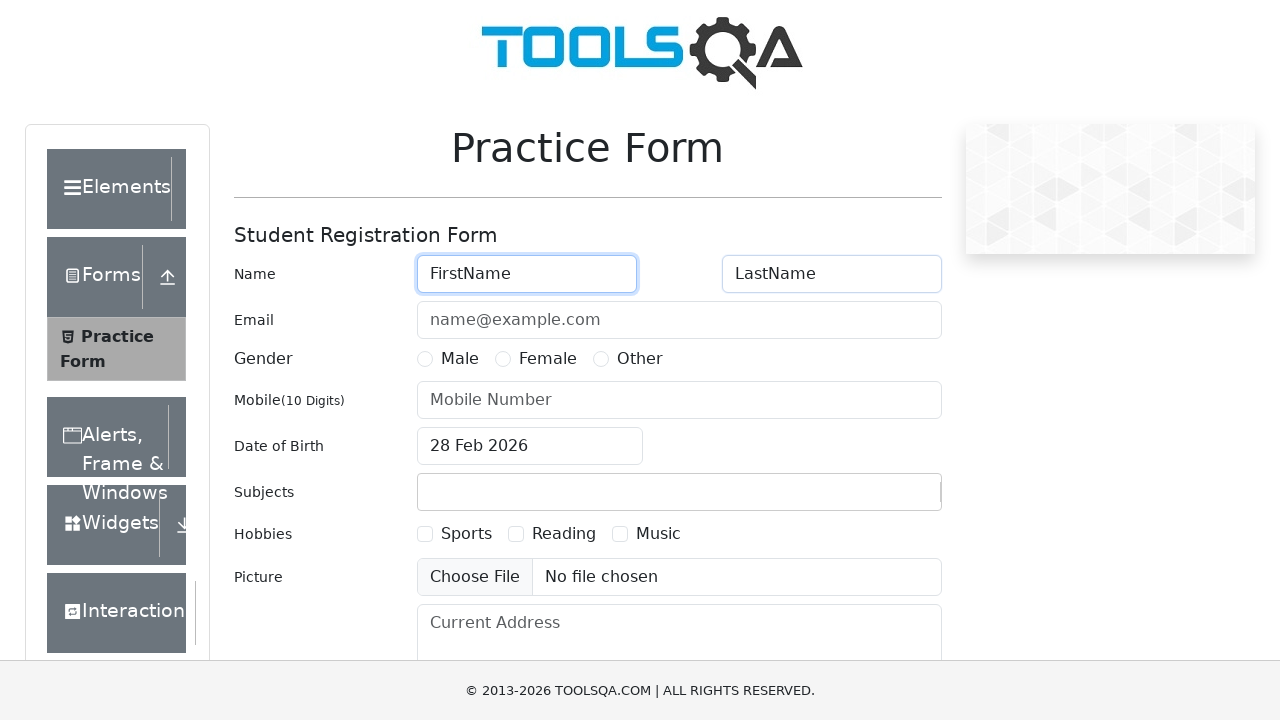

Selected Male gender option at (460, 359) on xpath=//label[contains(@for,'gender-radio-1')]
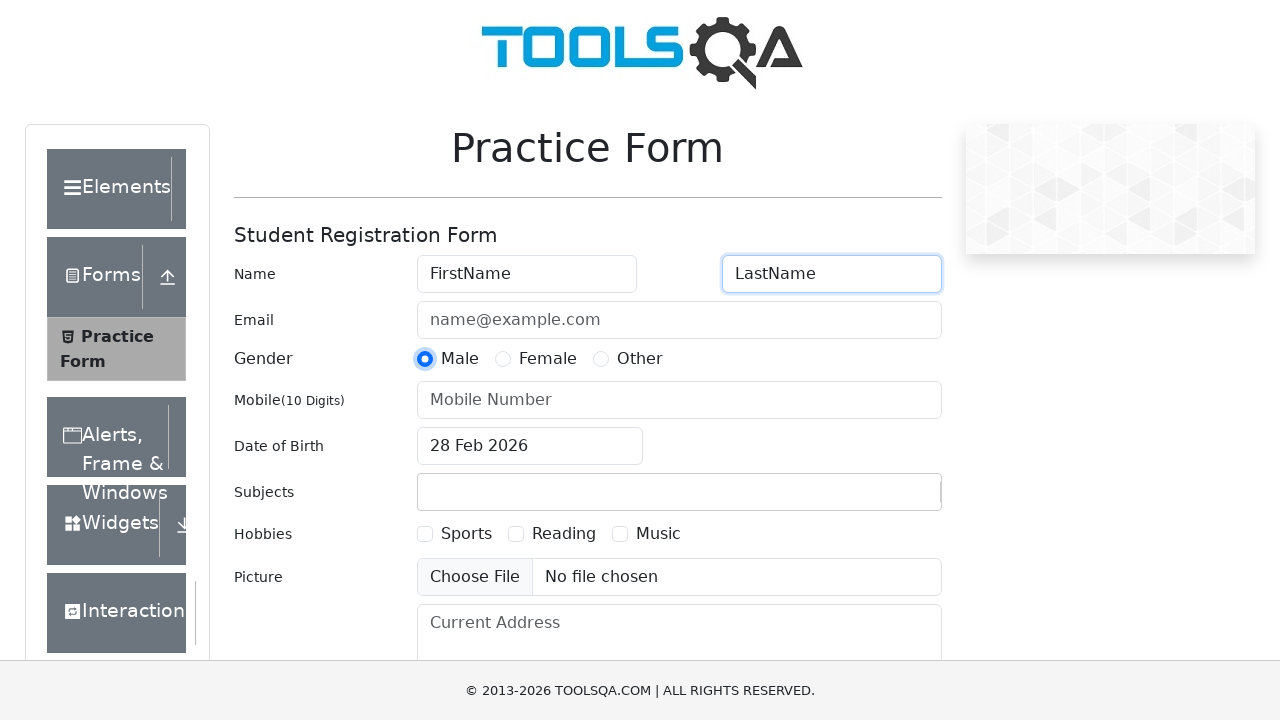

Filled mobile number field with '555111111' on #userNumber
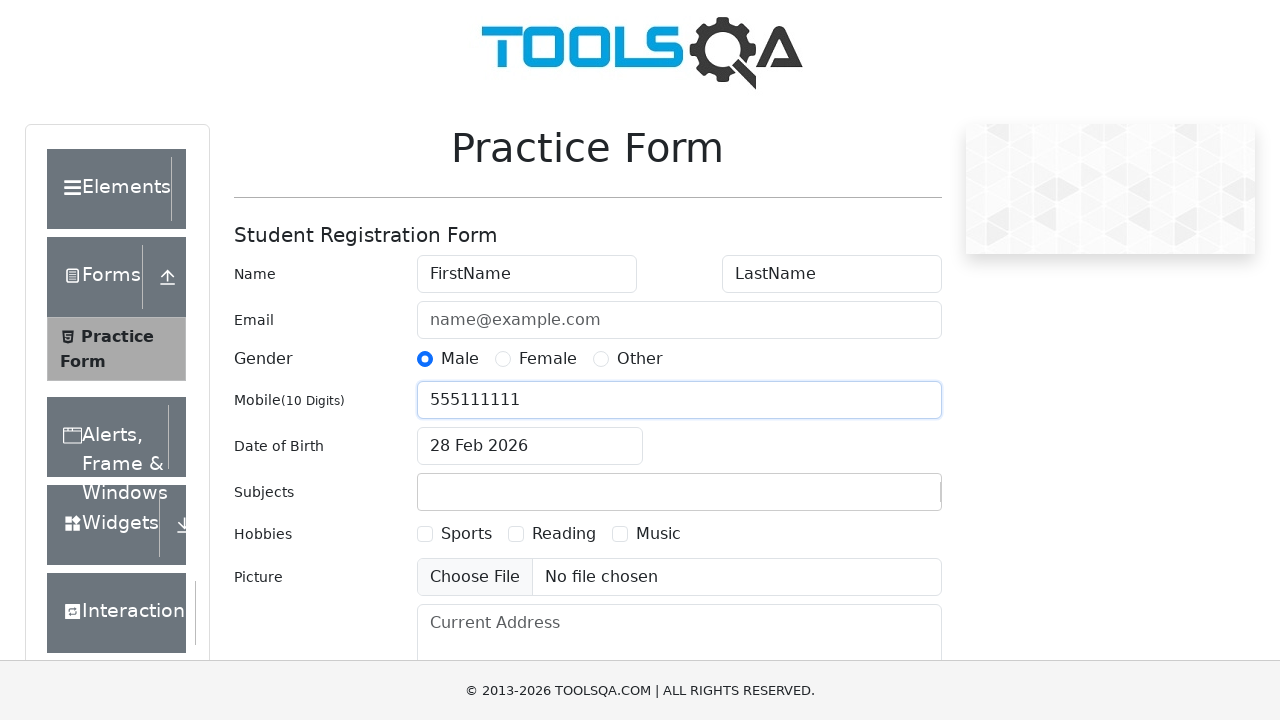

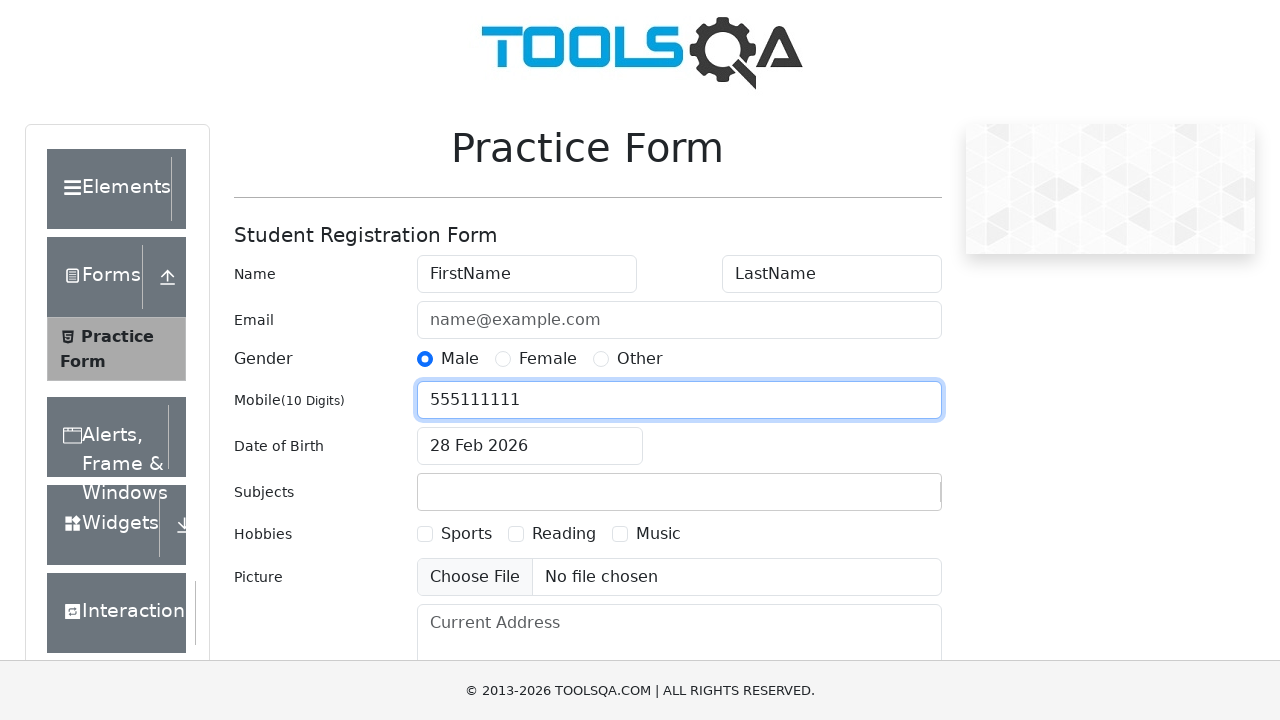